Tests date picker functionality by entering a date value into a date input field using sequential key presses

Starting URL: https://selectorshub.com/xpath-practice-page/

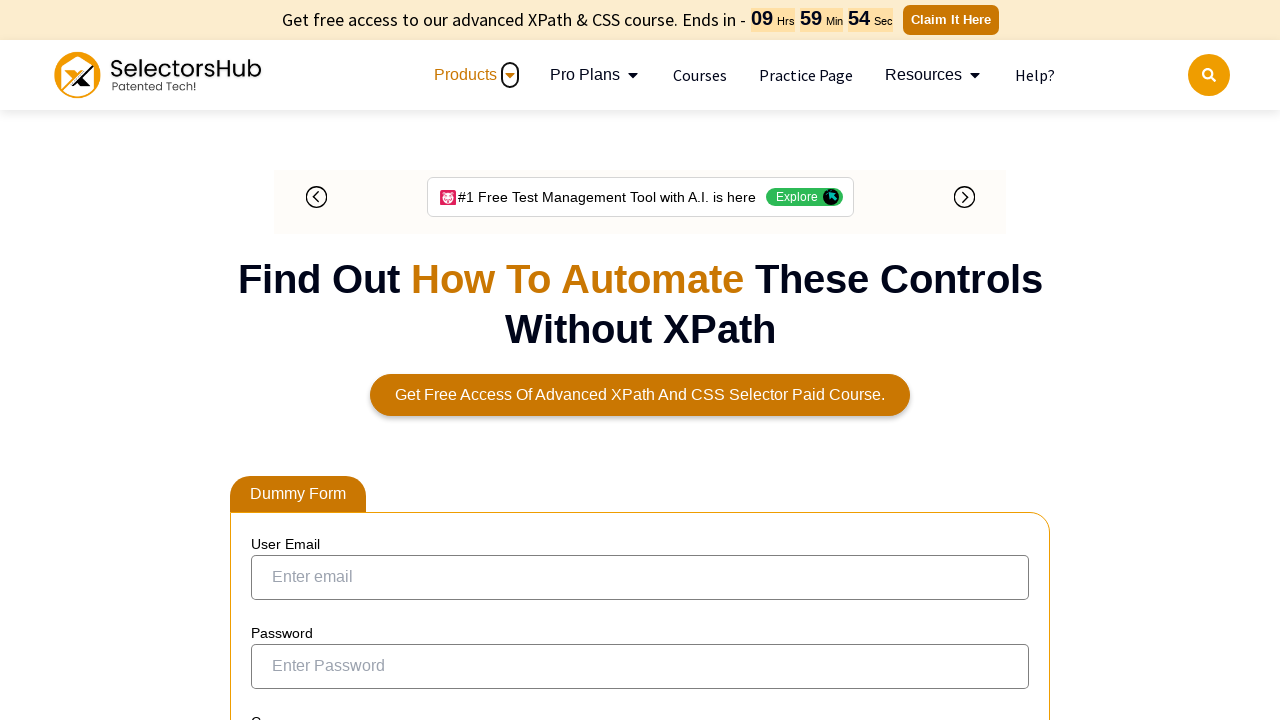

Entered date 05/06/1999 into date picker field using sequential key presses
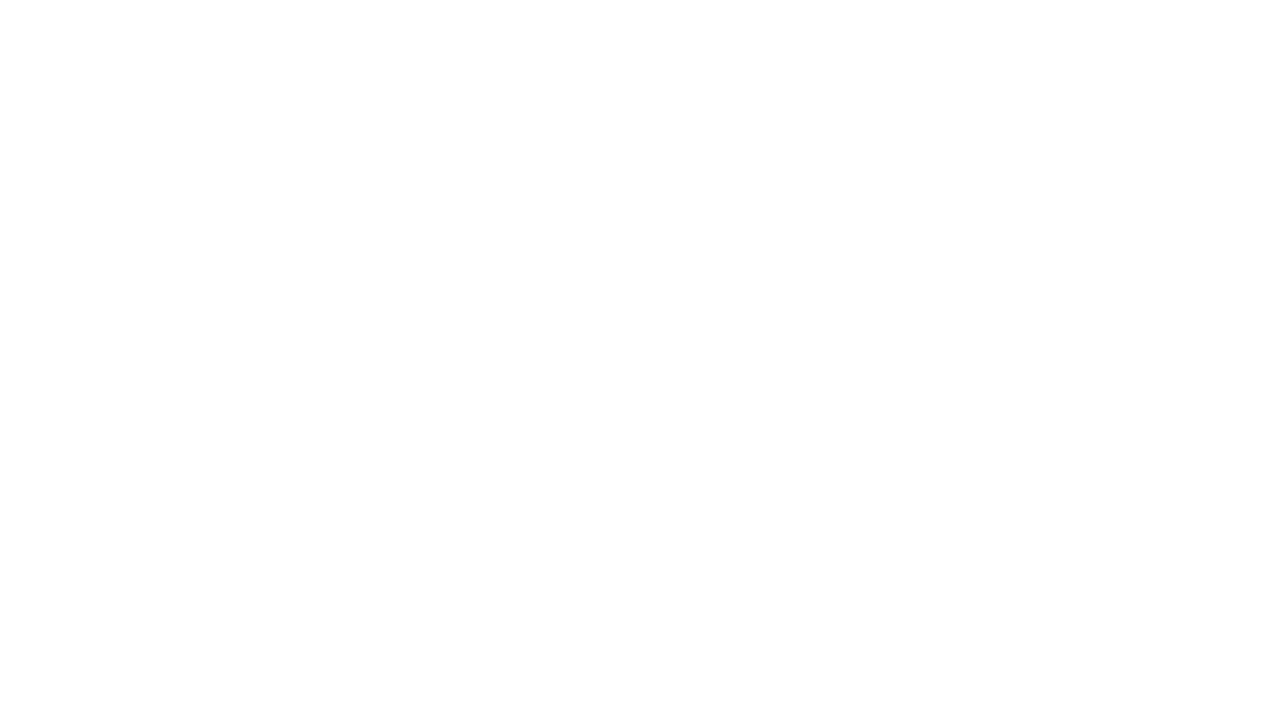

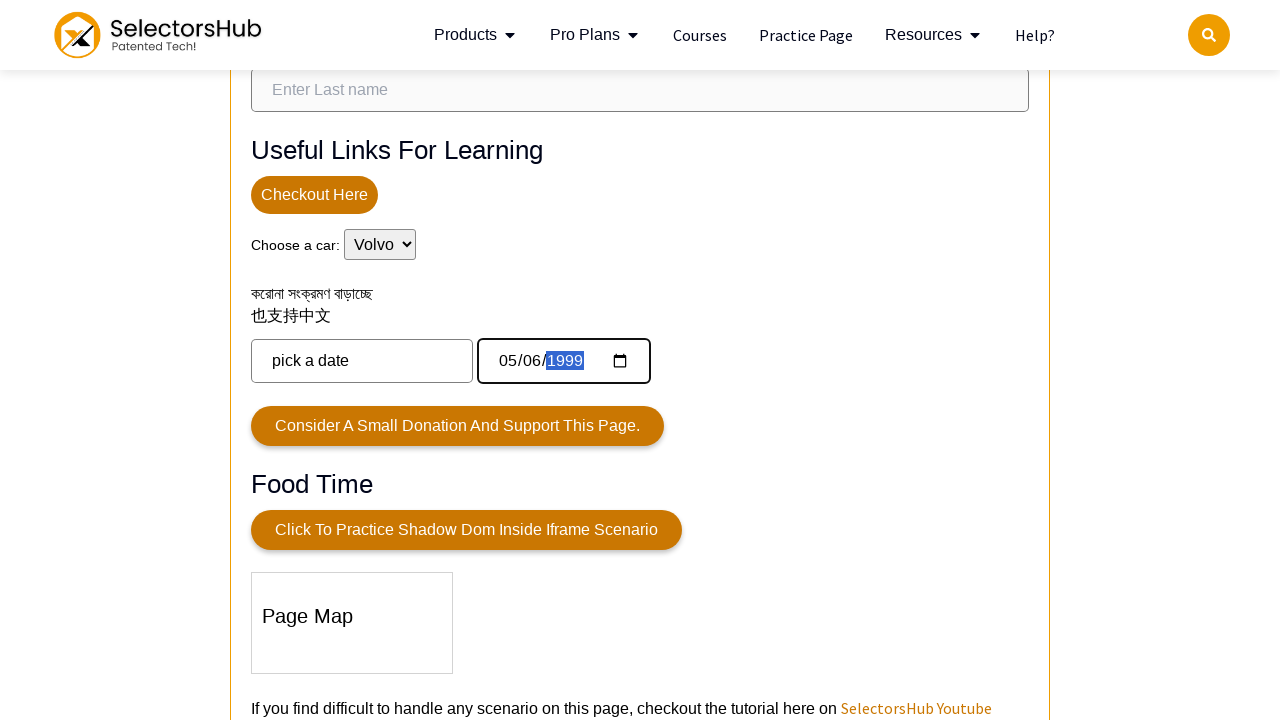